Tests Officeworks registration form by filling in user details including name, phone, email, and password fields, then submitting the form

Starting URL: https://www.officeworks.com.au/register

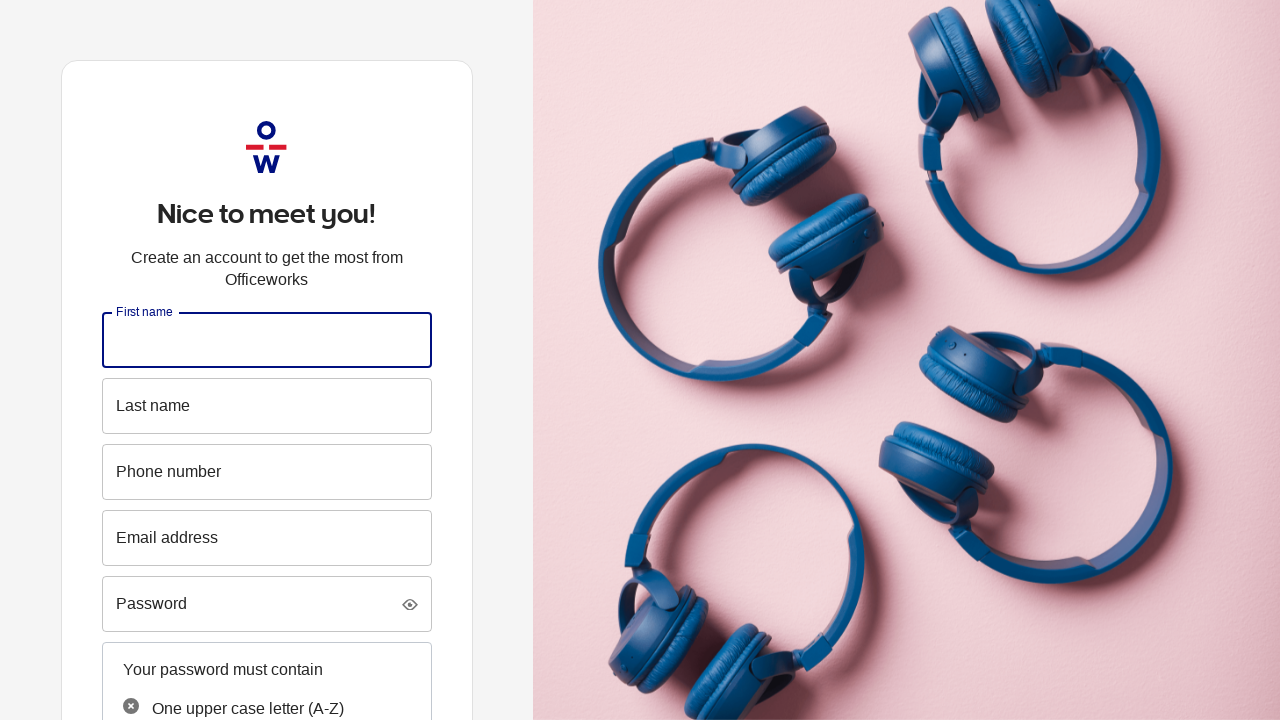

Filled first name field with 'Sandali' on #firstname
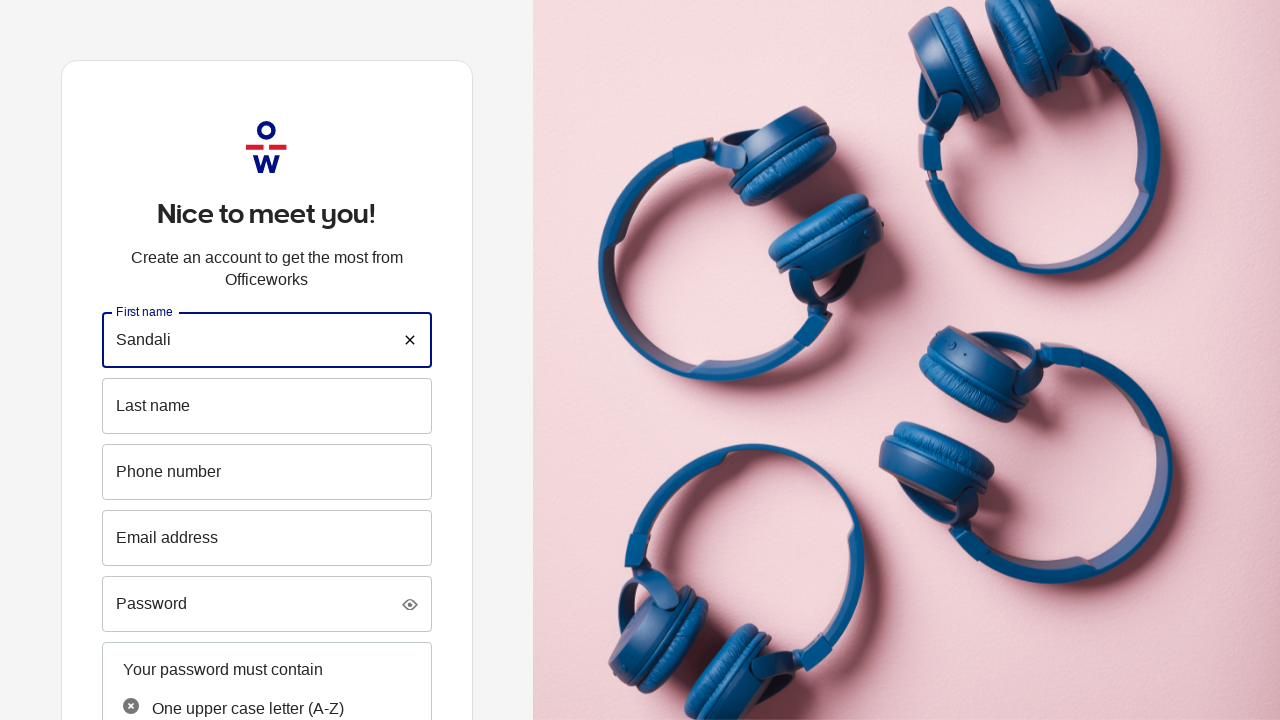

Filled last name field with 'Samarawickrama' on #lastname
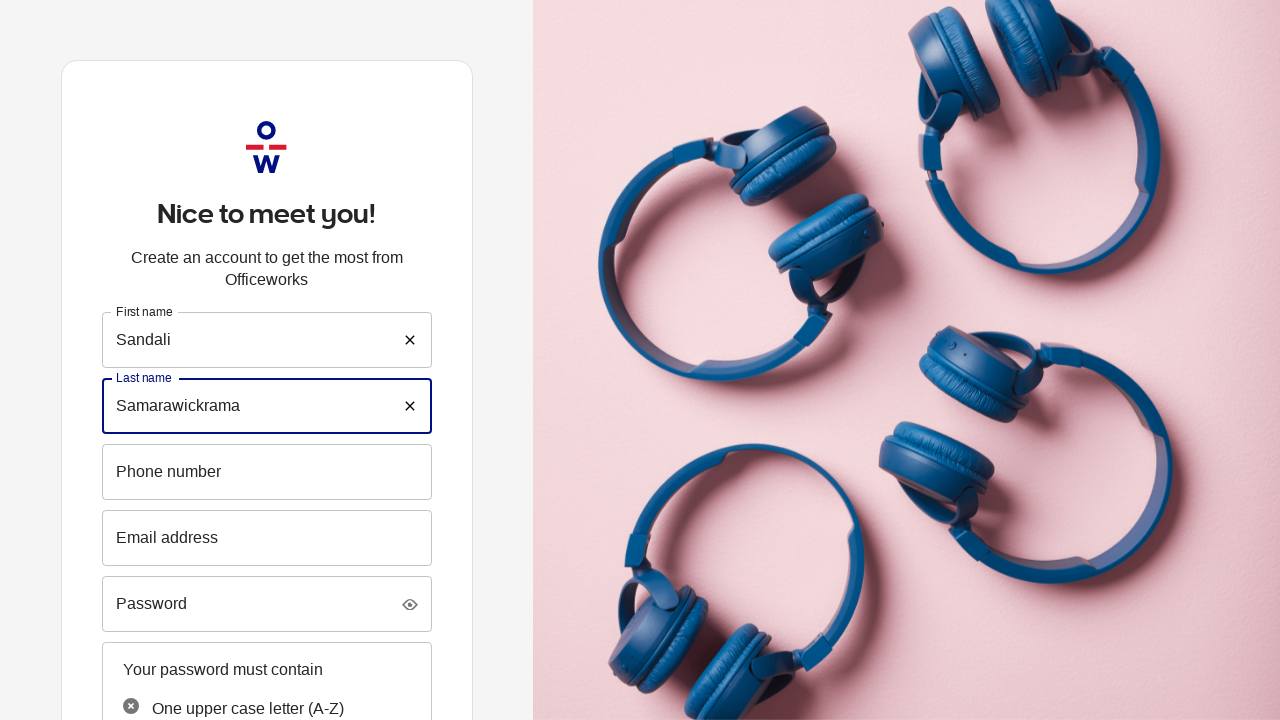

Filled phone number field with '0466936510' on #phoneNumber
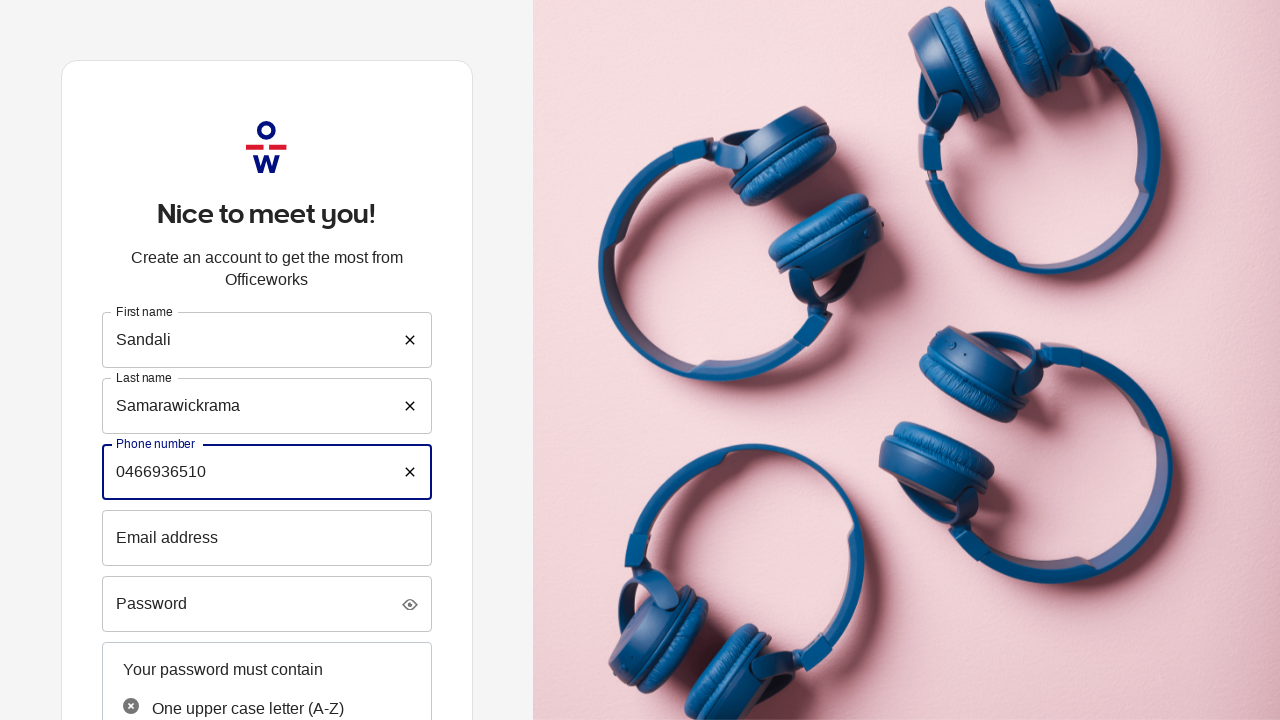

Filled email field with 'testuser472@example.com' on #email
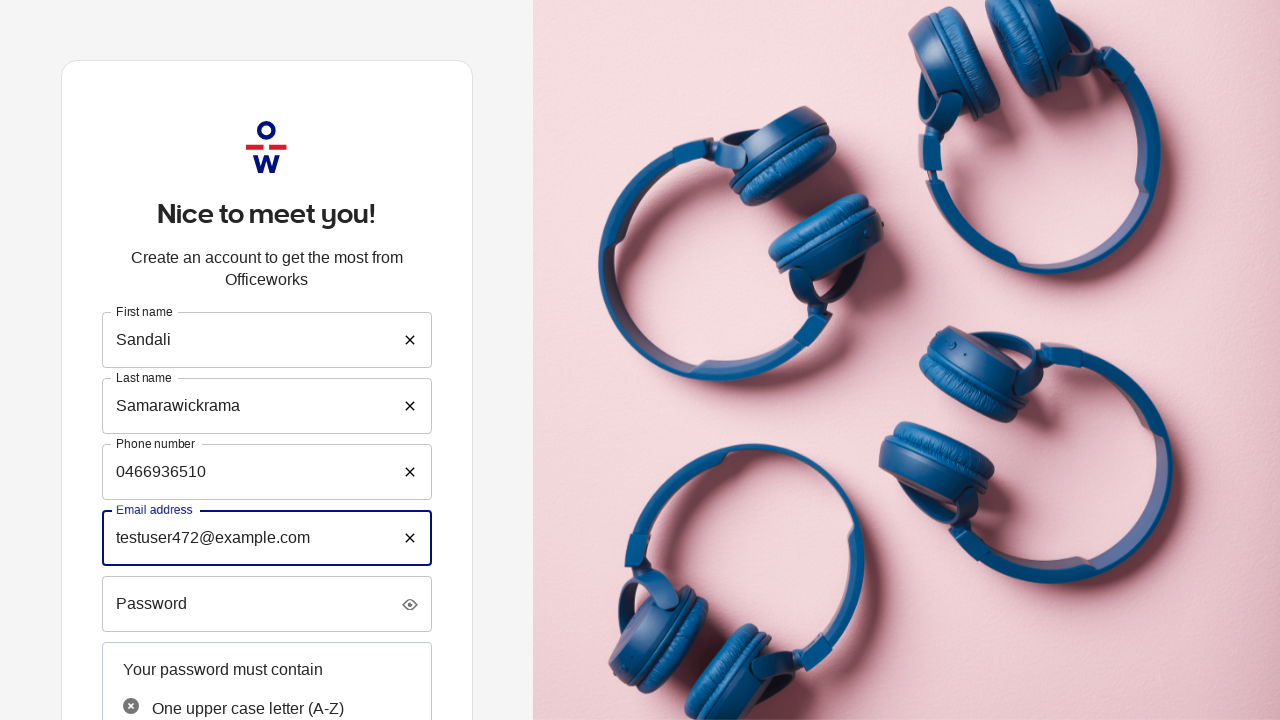

Filled password field with 'TestPass123!' on #password
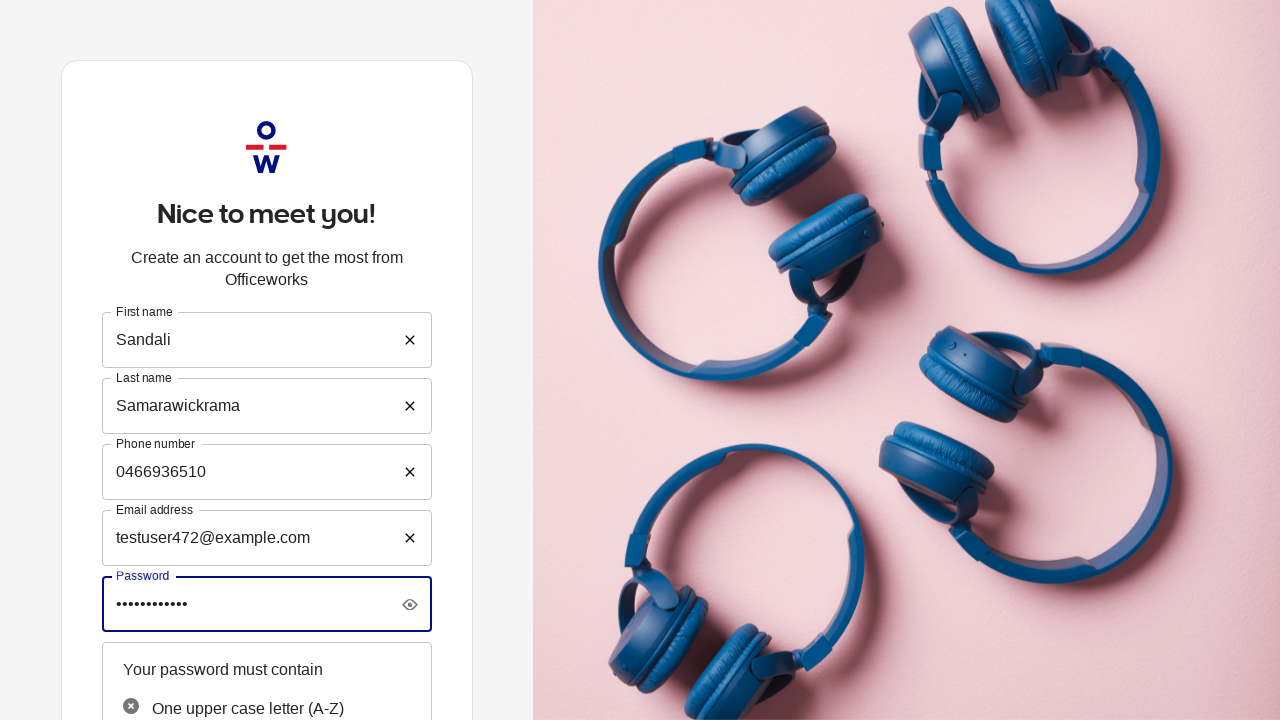

Filled confirm password field with 'TestPass123!' on #confirmPassword
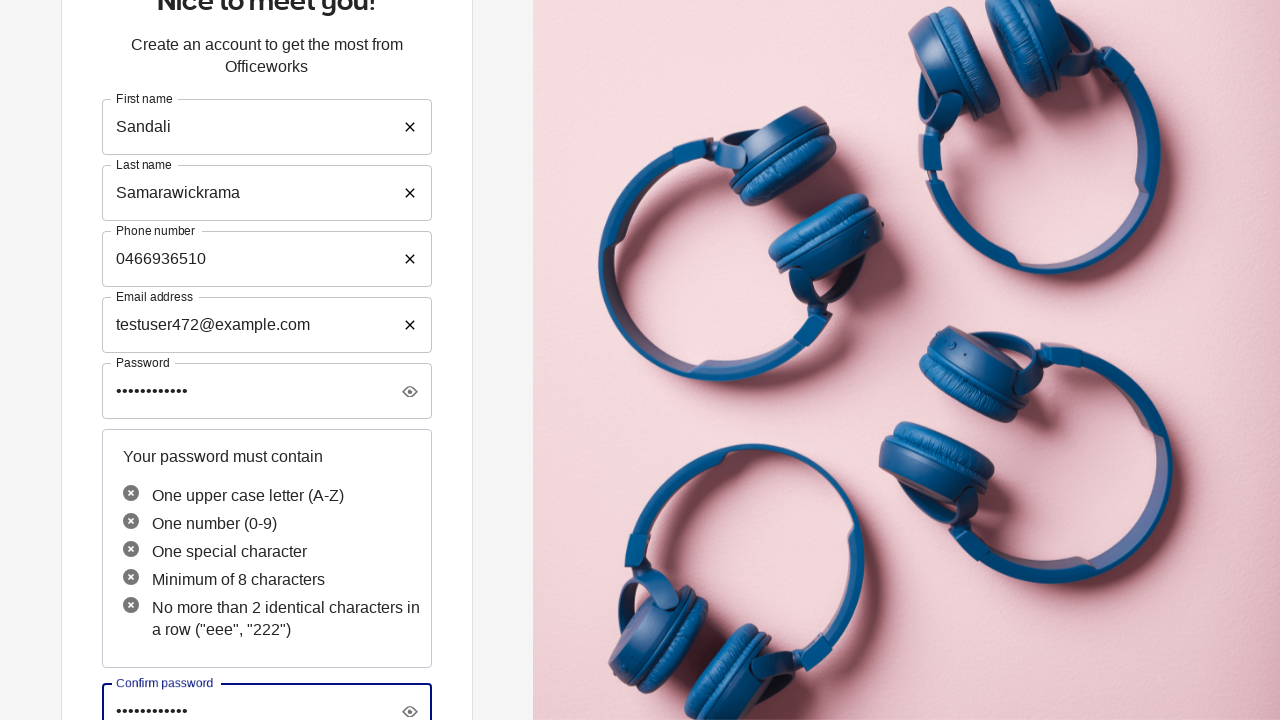

Clicked create account button to submit registration form at (267, 525) on [data-testid='account-action-btn']
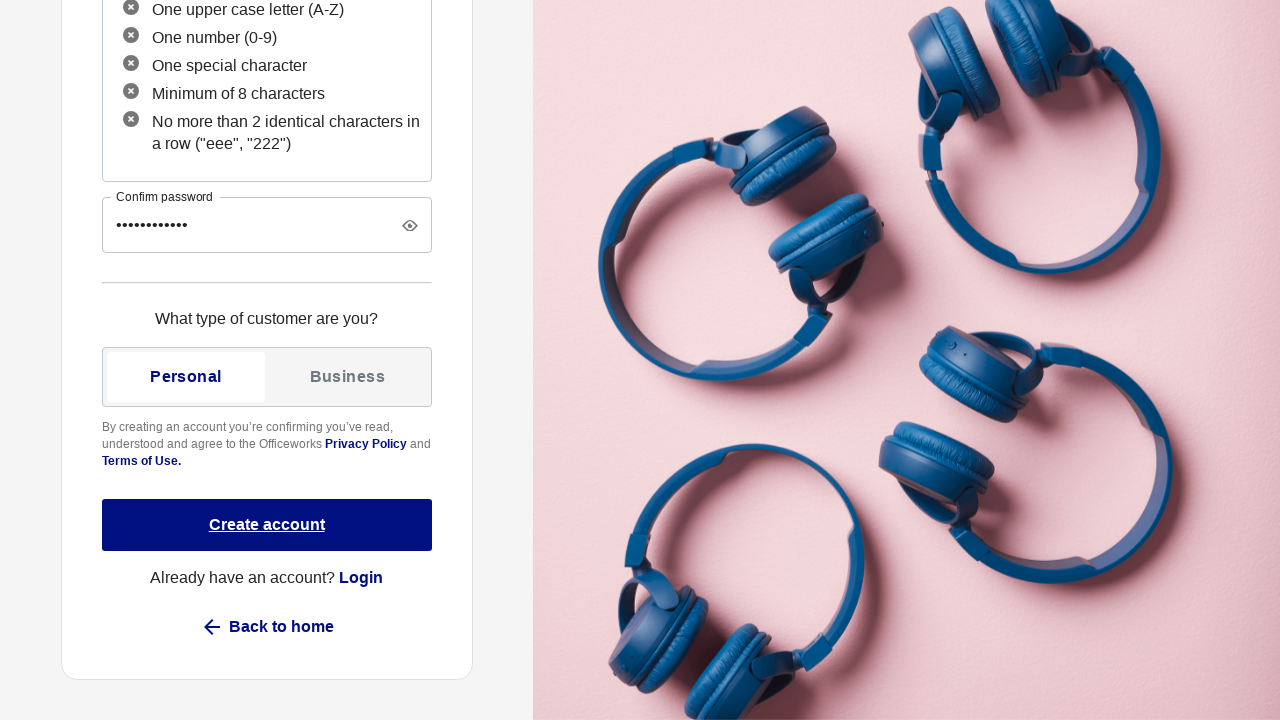

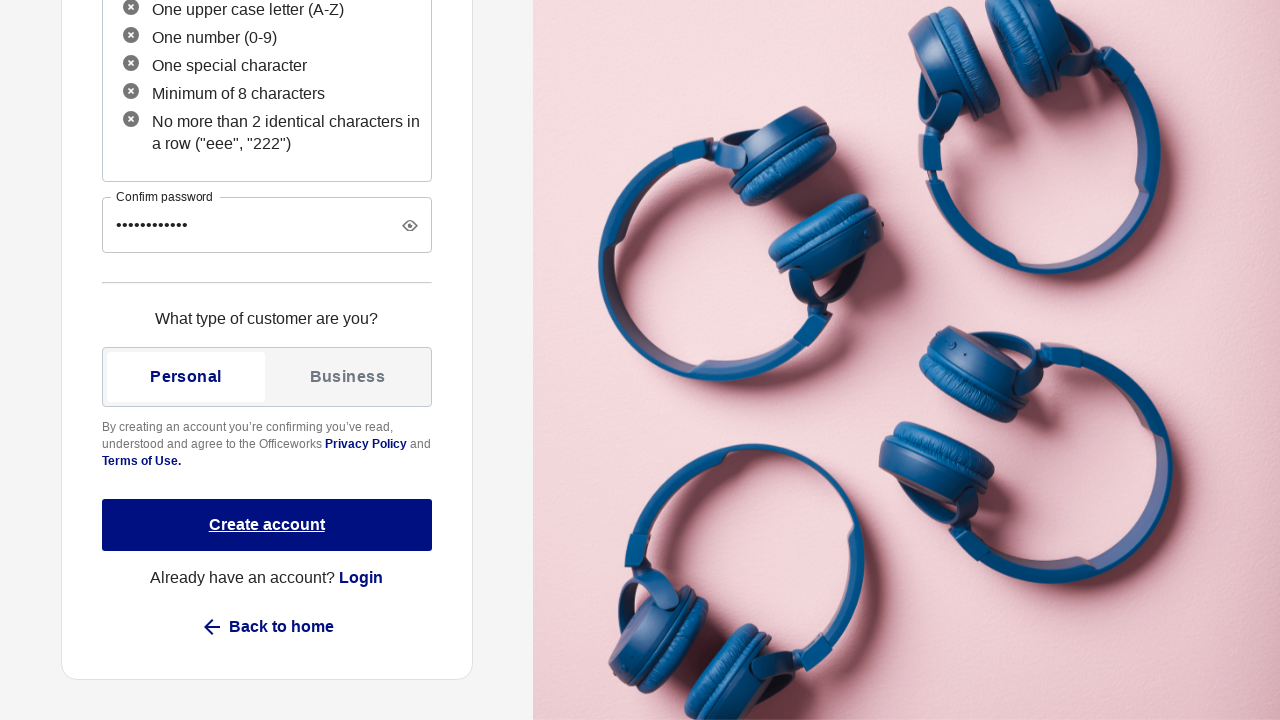